Tests window popup handling by clicking a button that opens multiple windows, then closing all child windows while keeping the main window open

Starting URL: https://www.lambdatest.com/selenium-playground/window-popup-modal-demo

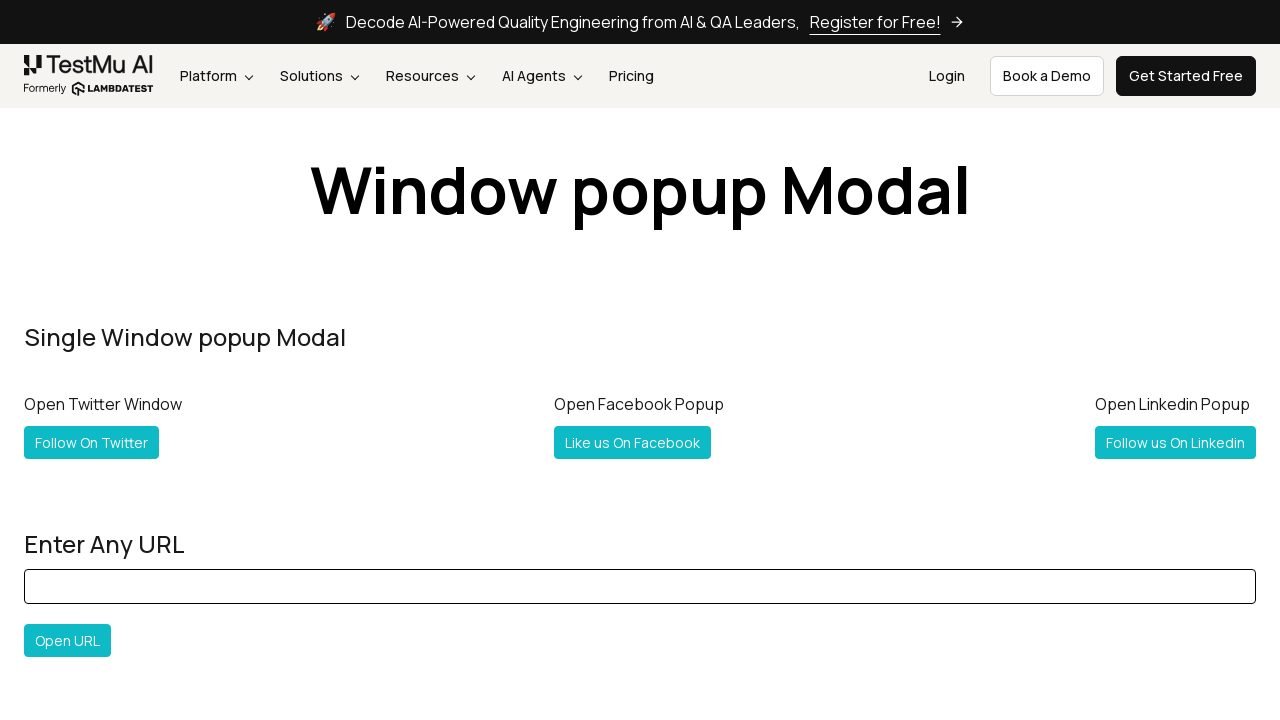

Clicked 'Follow All' button to open multiple popup windows at (65, 360) on #followall
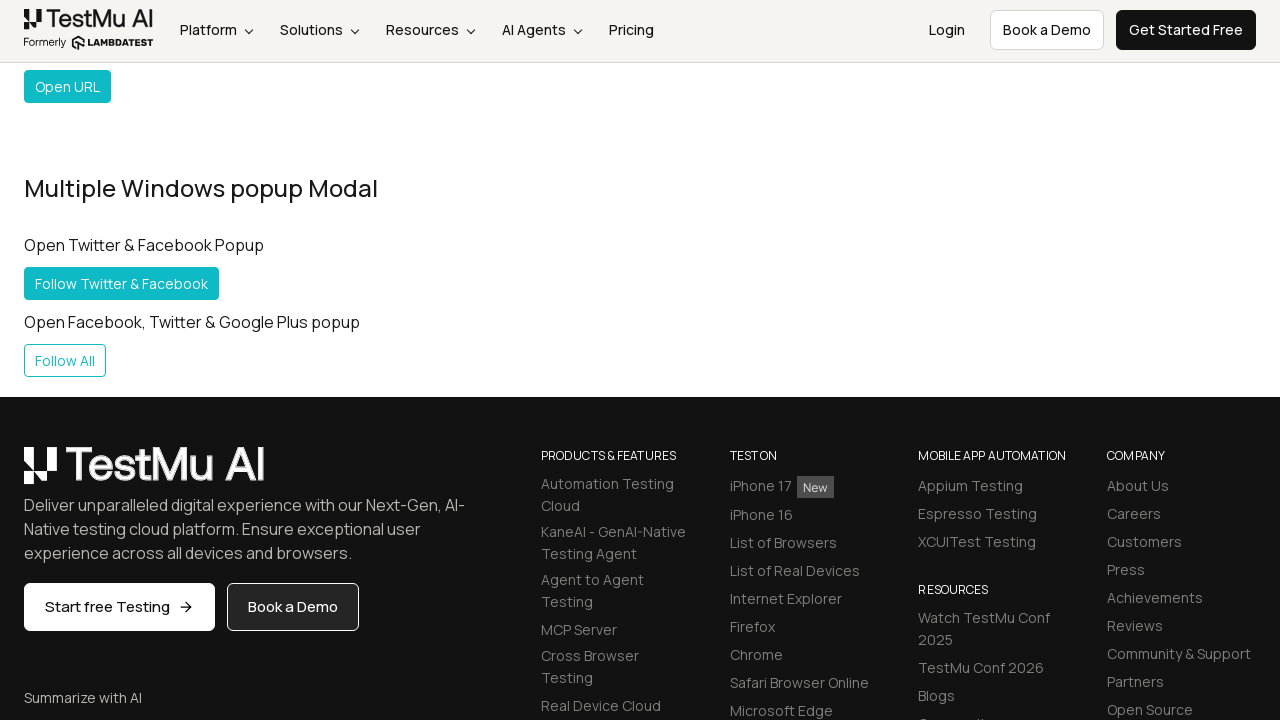

Waited for popup windows to open
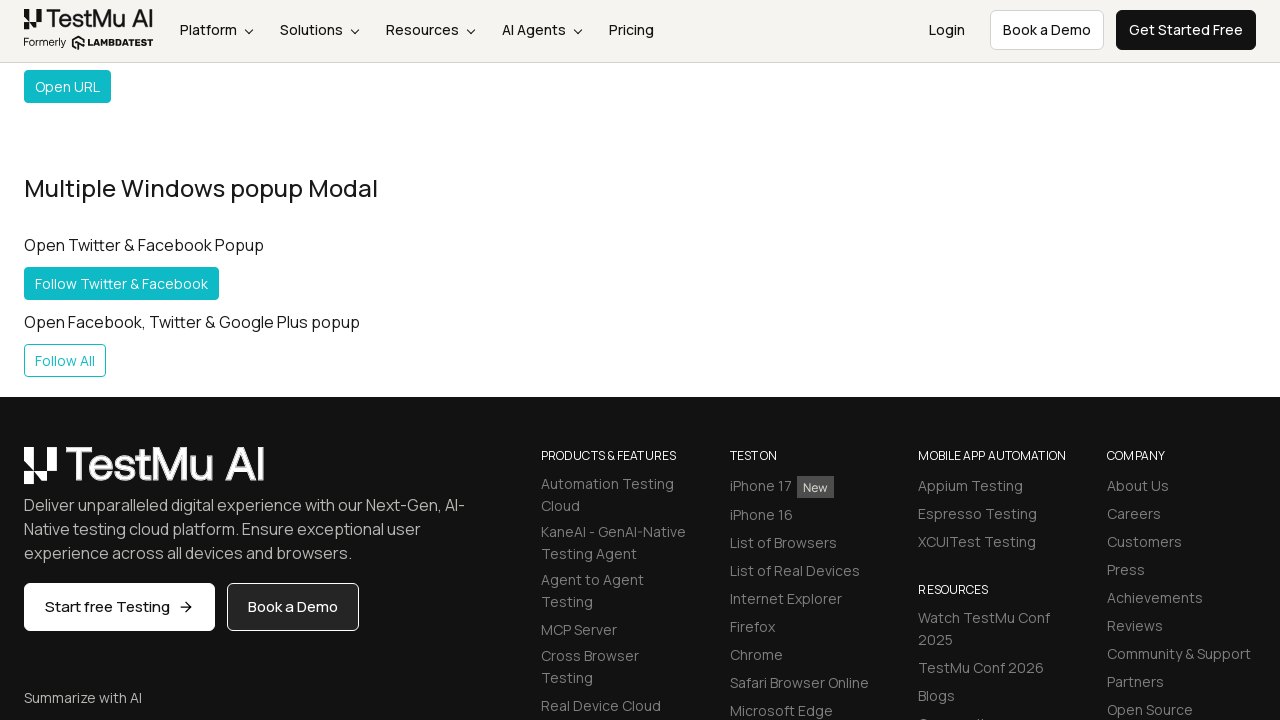

Retrieved all open pages from context
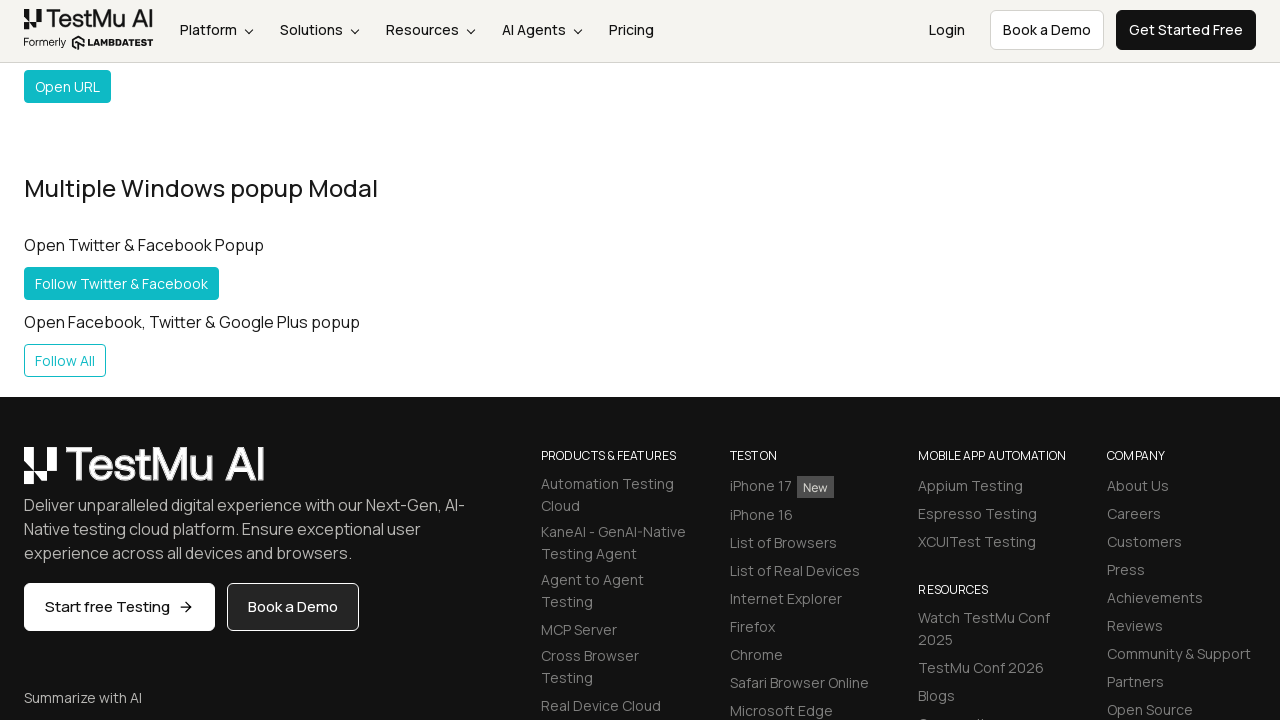

Stored reference to main page
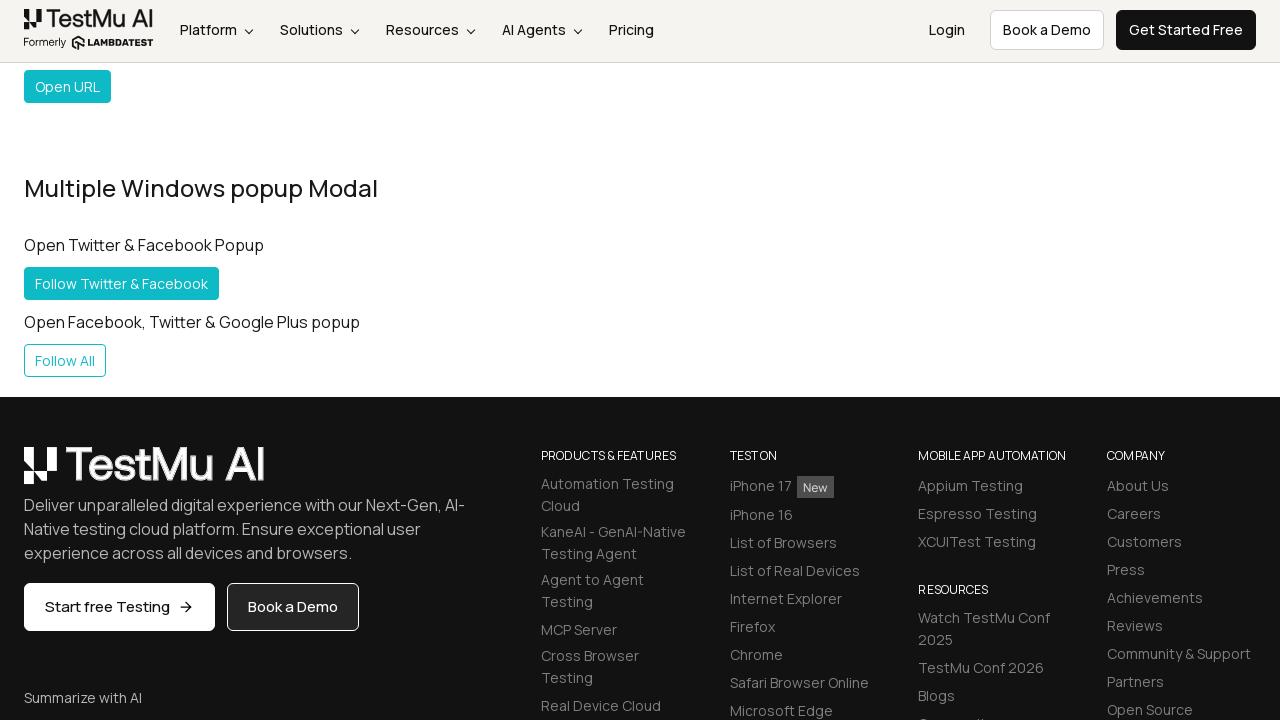

Closed a child popup window
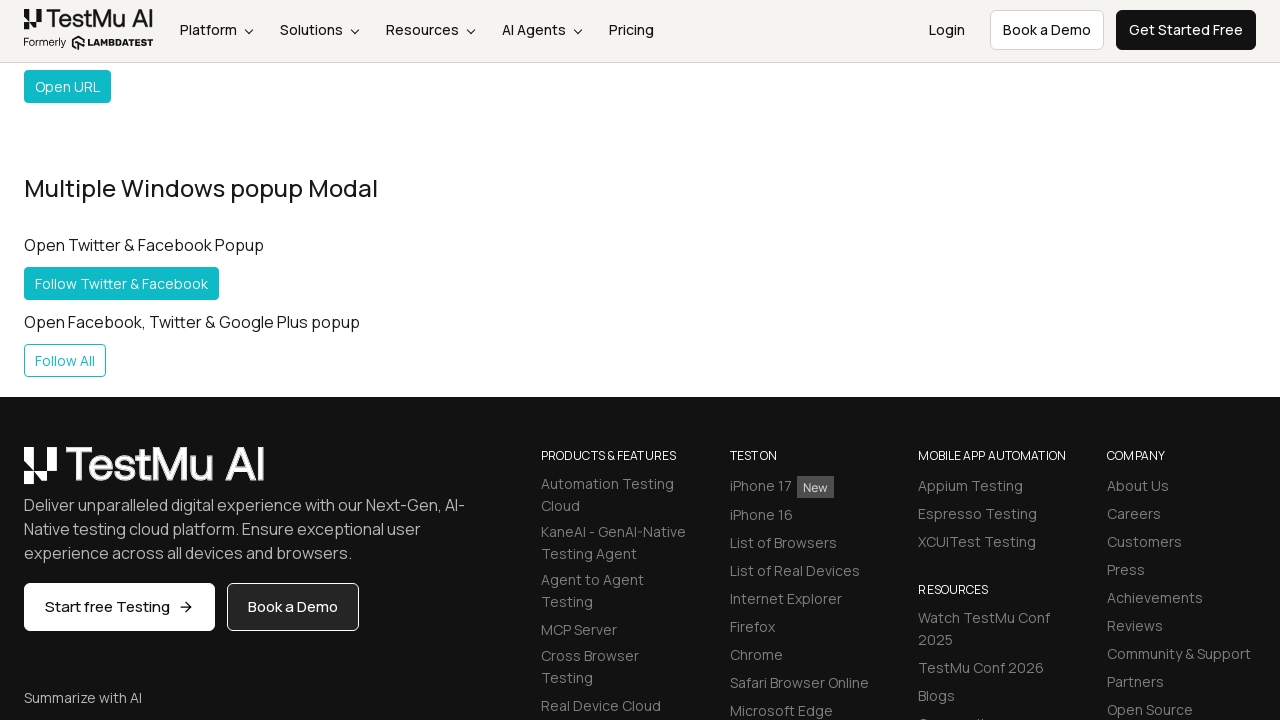

Closed a child popup window
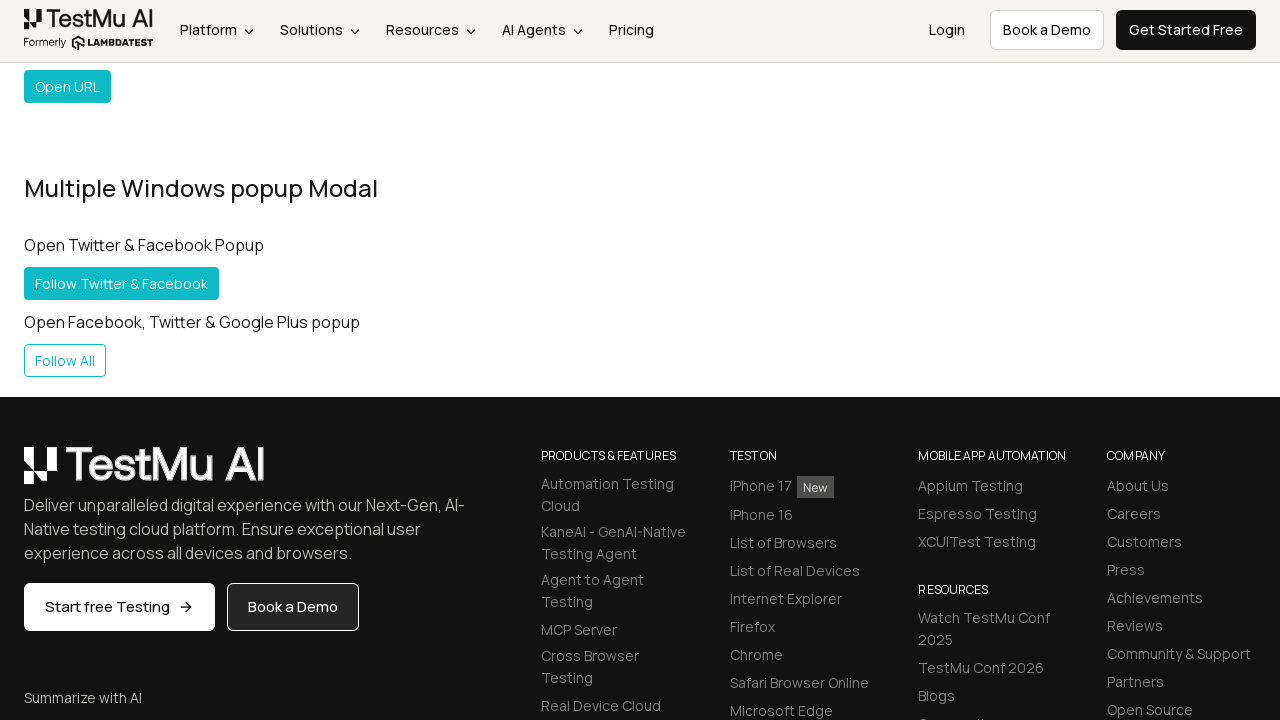

Closed a child popup window
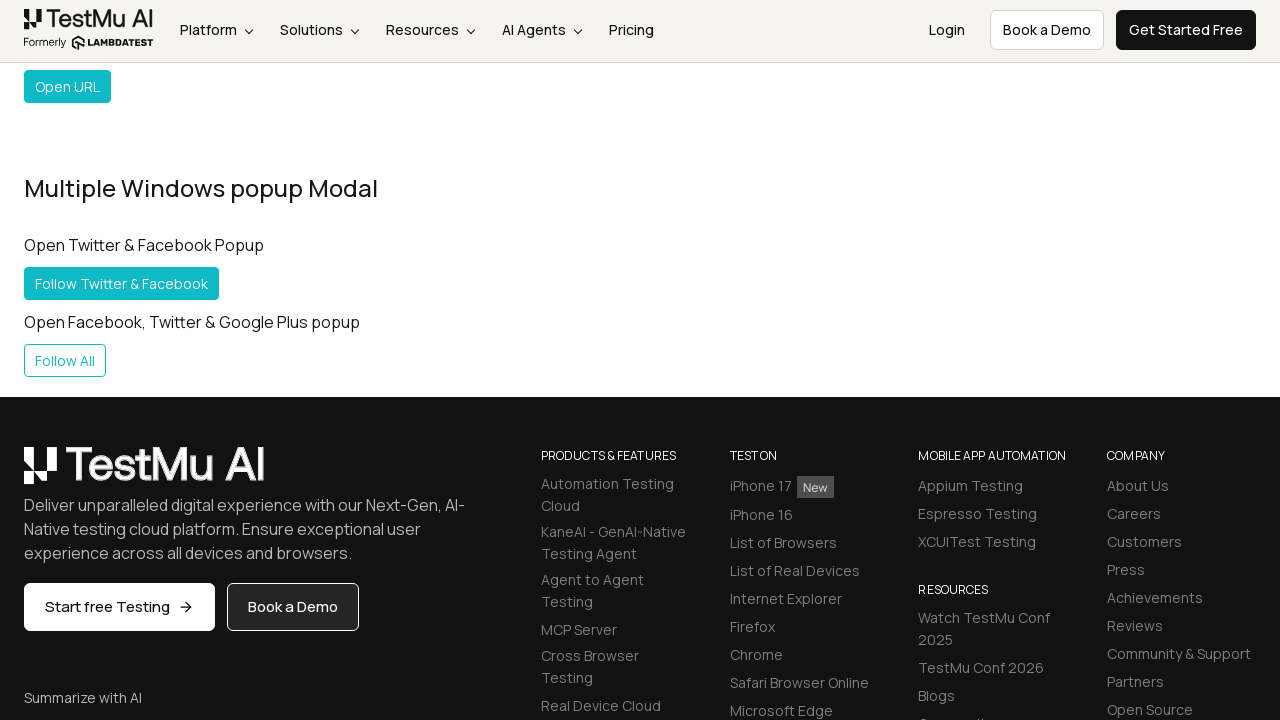

Waited and verified main window is still open
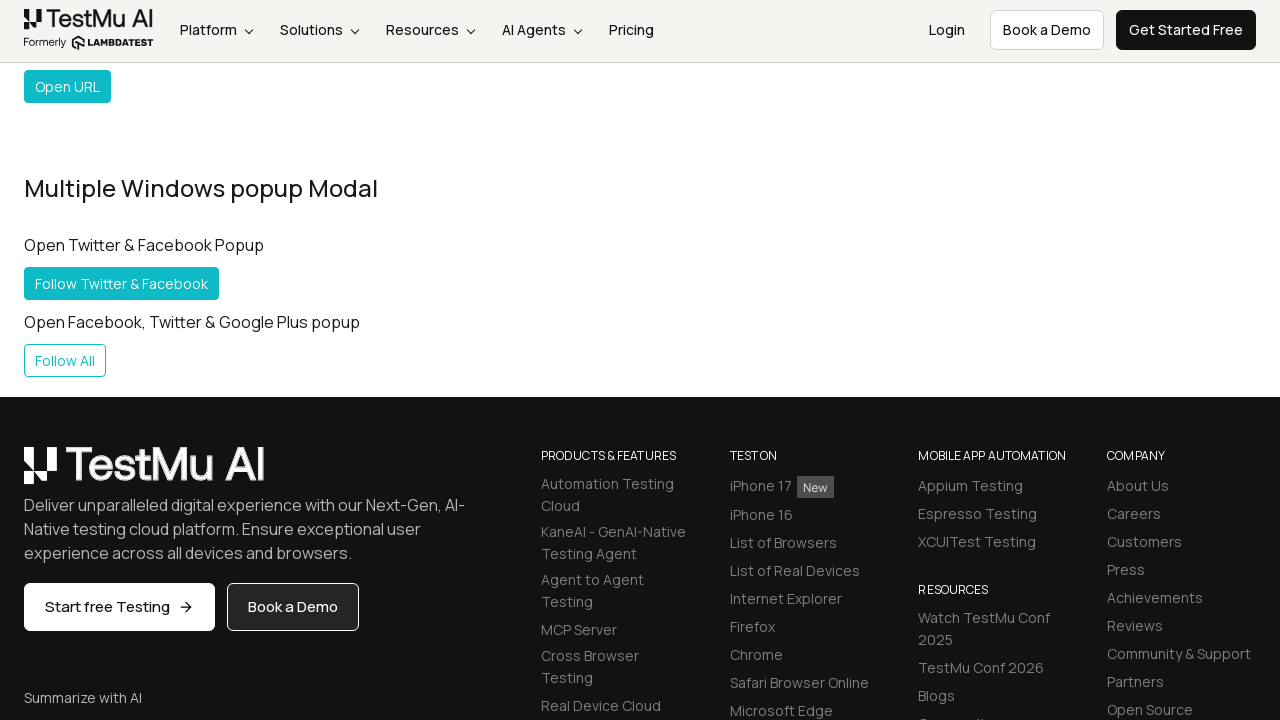

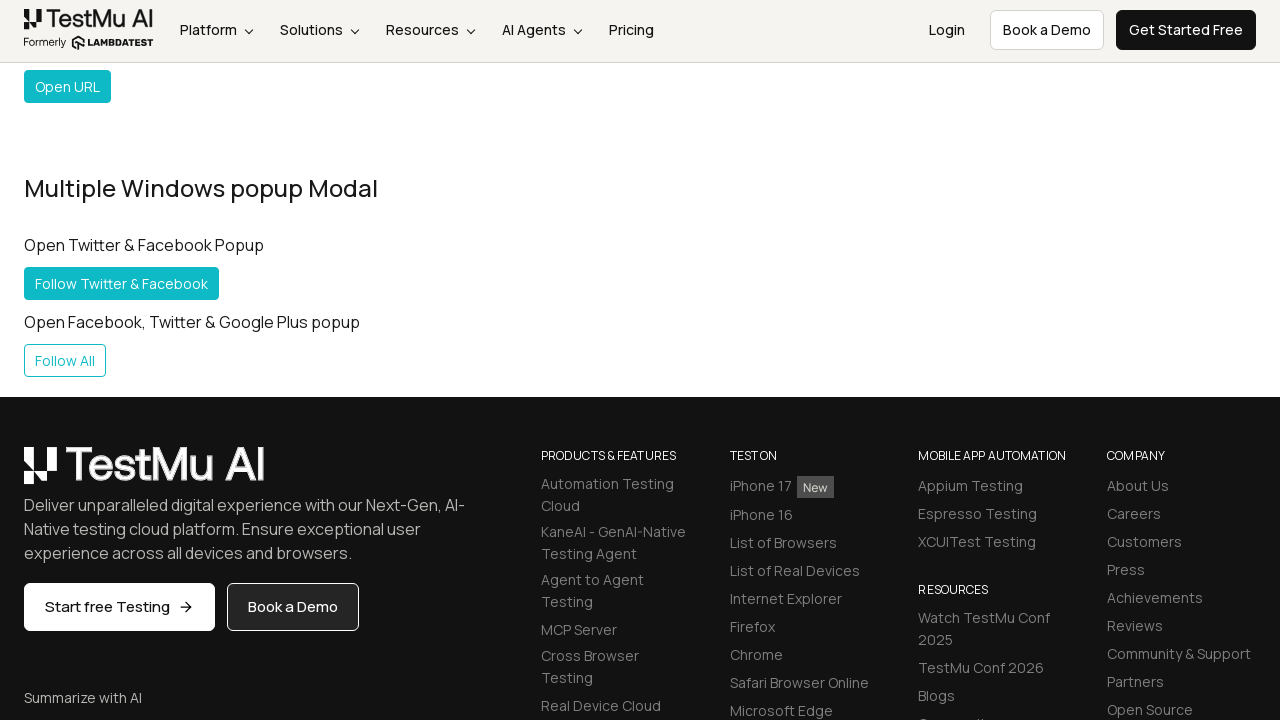